Tests form validation by submitting with an invalid email format

Starting URL: https://demoqa.com/text-box

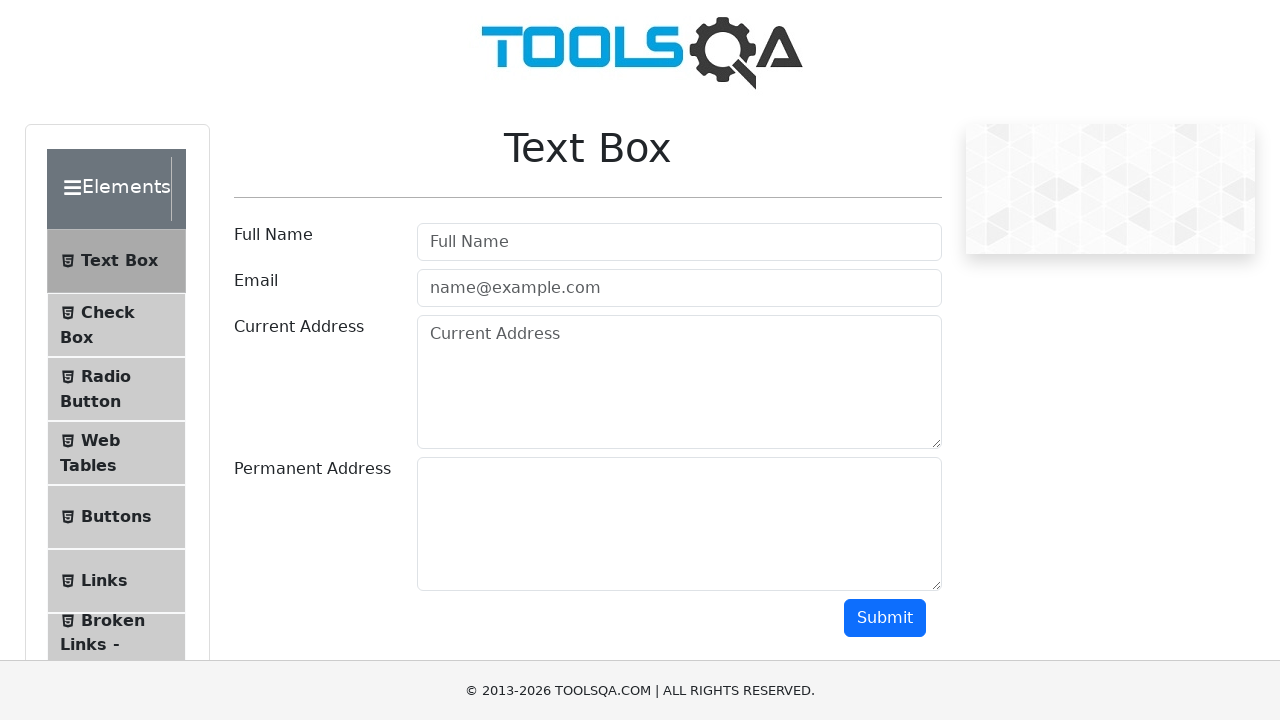

Filled username field with 'Myuser' on #userName
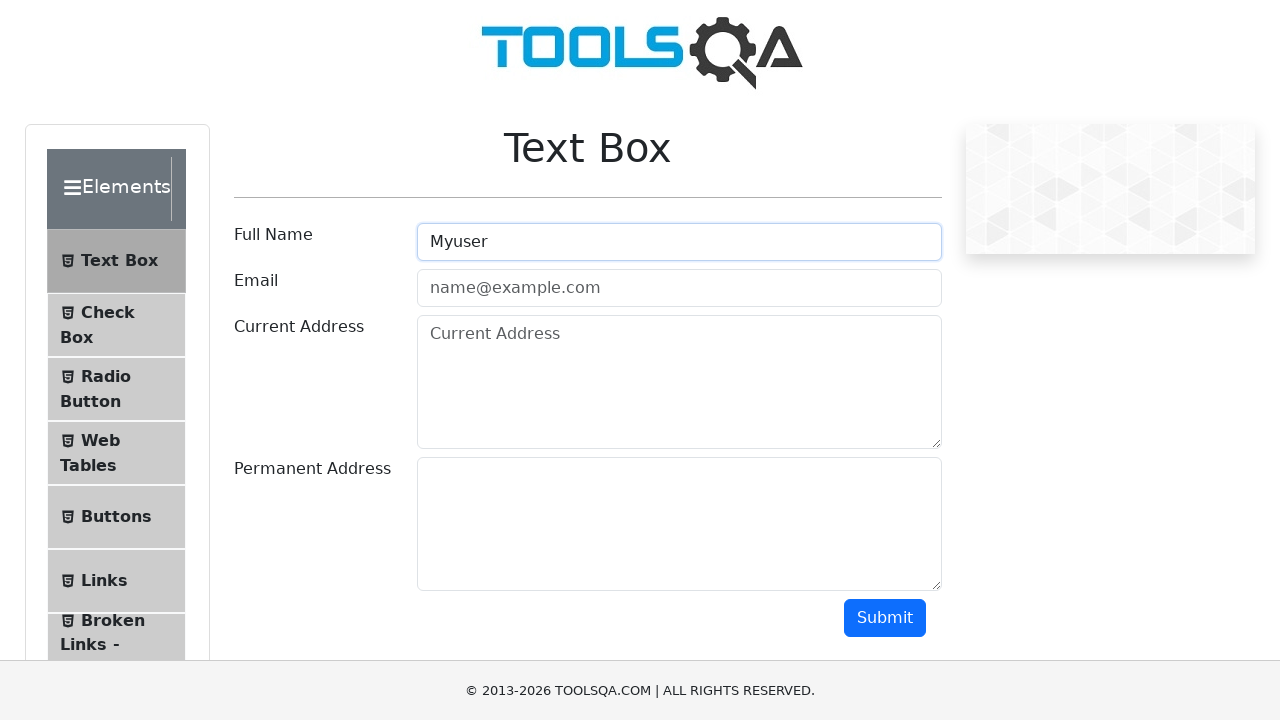

Filled email field with invalid format 'Email' (missing domain) on //input[@id='userEmail']
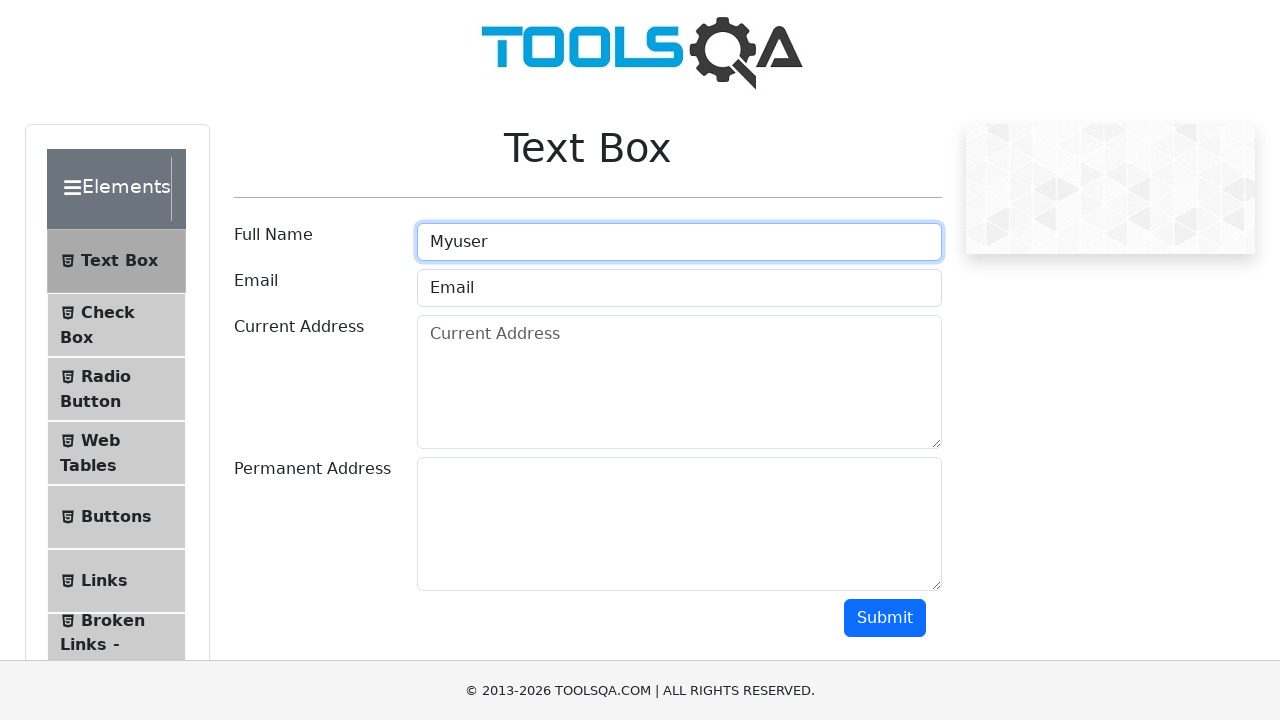

Filled current address field with 'There should be an address here' on #currentAddress
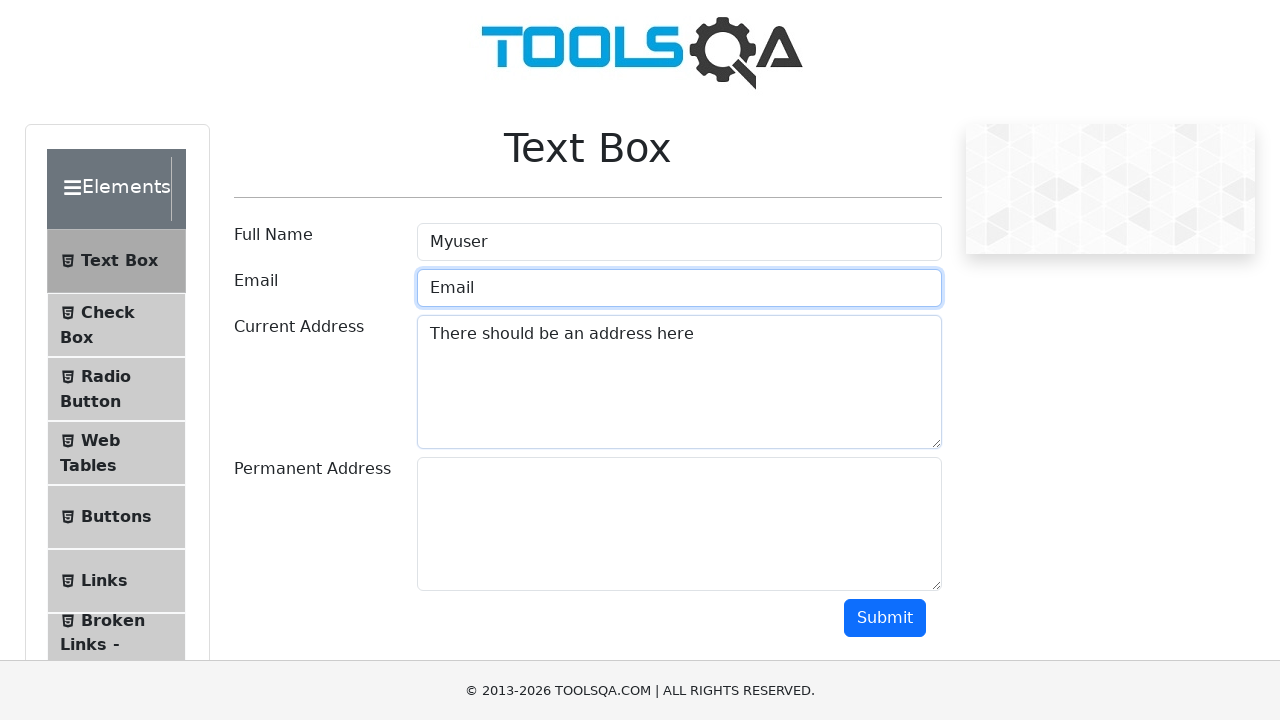

Filled permanent address field with 'Another one?' on #permanentAddress
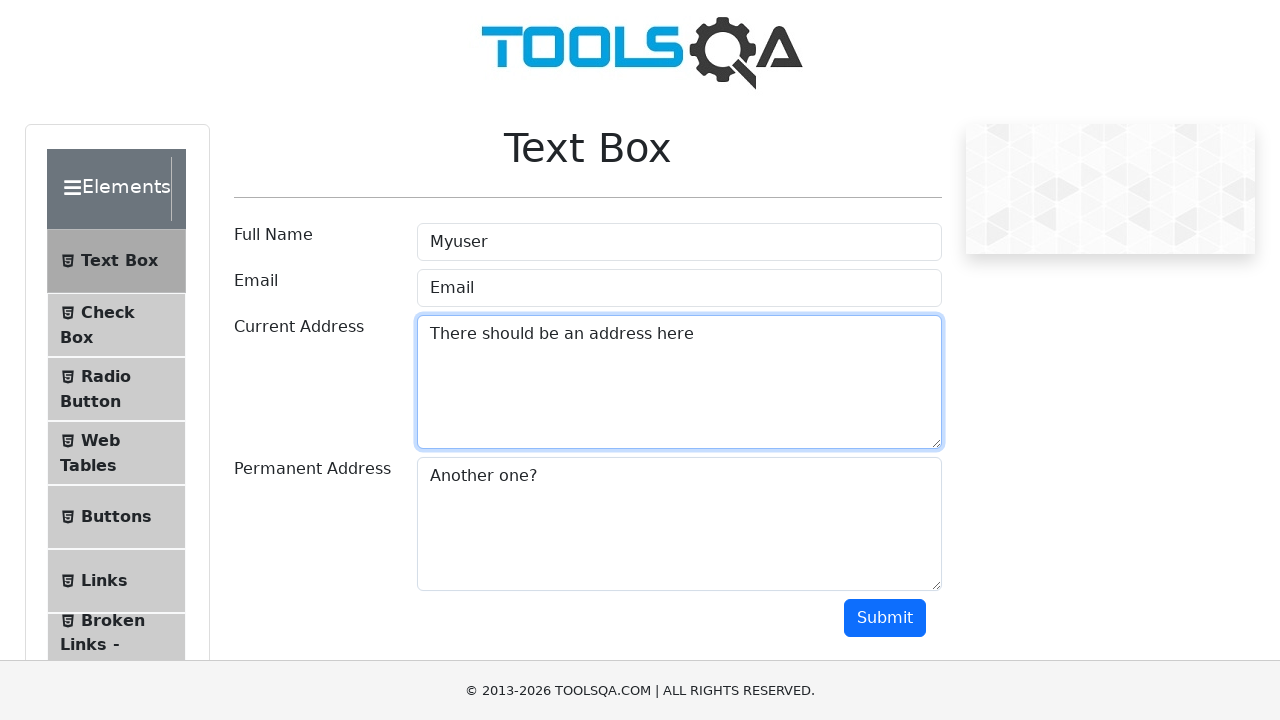

Scrolled down by 100 pixels to handle ad overlap
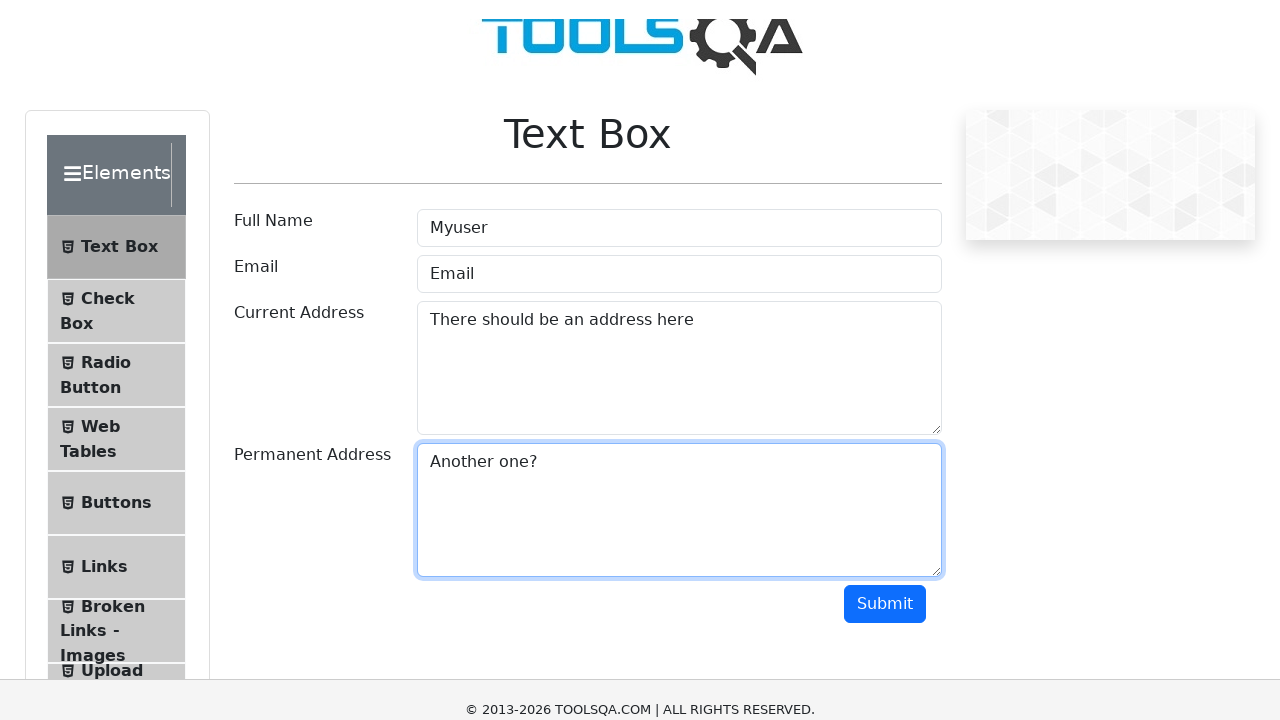

Clicked submit button to validate form with invalid email at (885, 518) on #submit
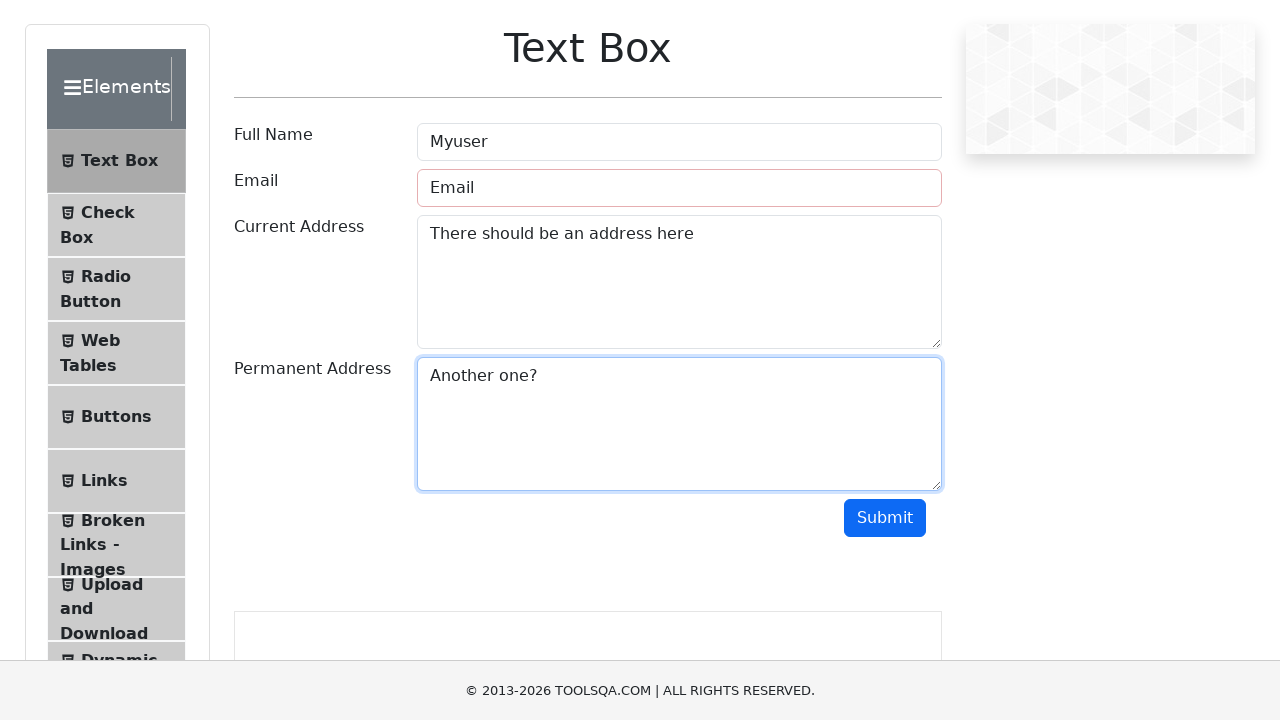

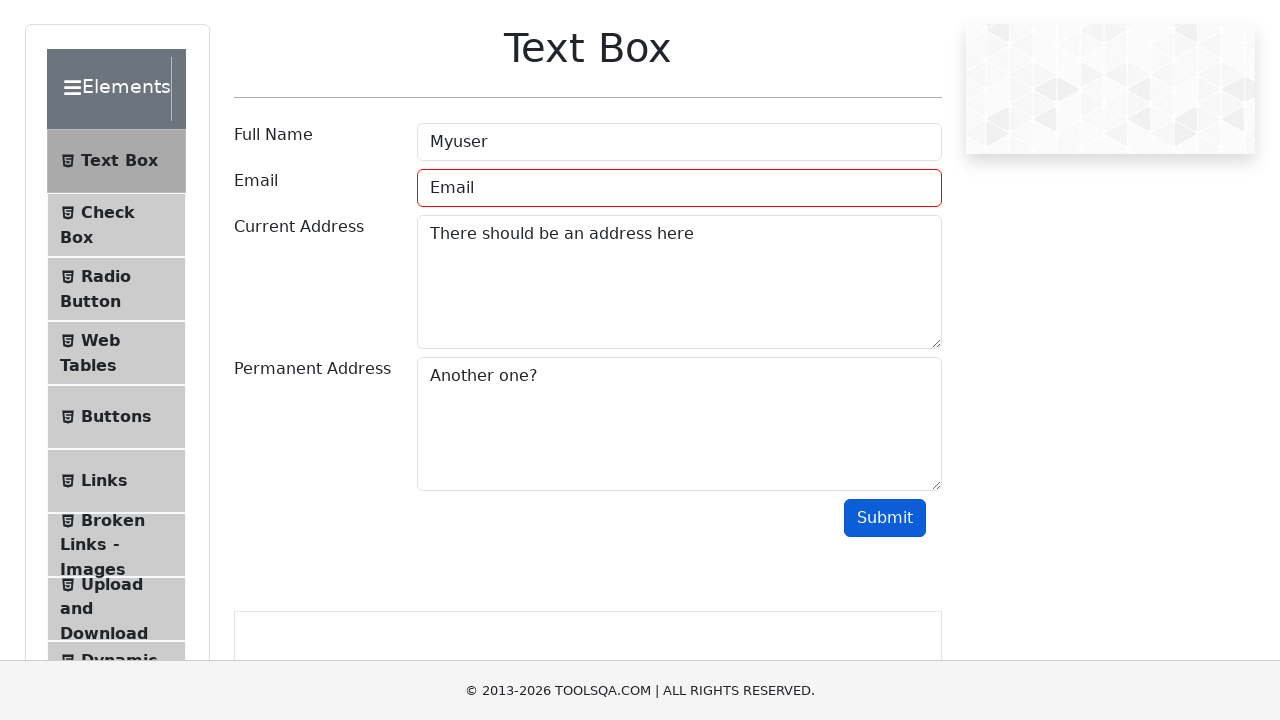